Tests horizontal scrolling functionality by scrolling right on a dashboard page using JavaScript execution, performing the scroll action twice with pauses between each scroll.

Starting URL: https://dashboards.handmadeinteractive.com/jasonlove/

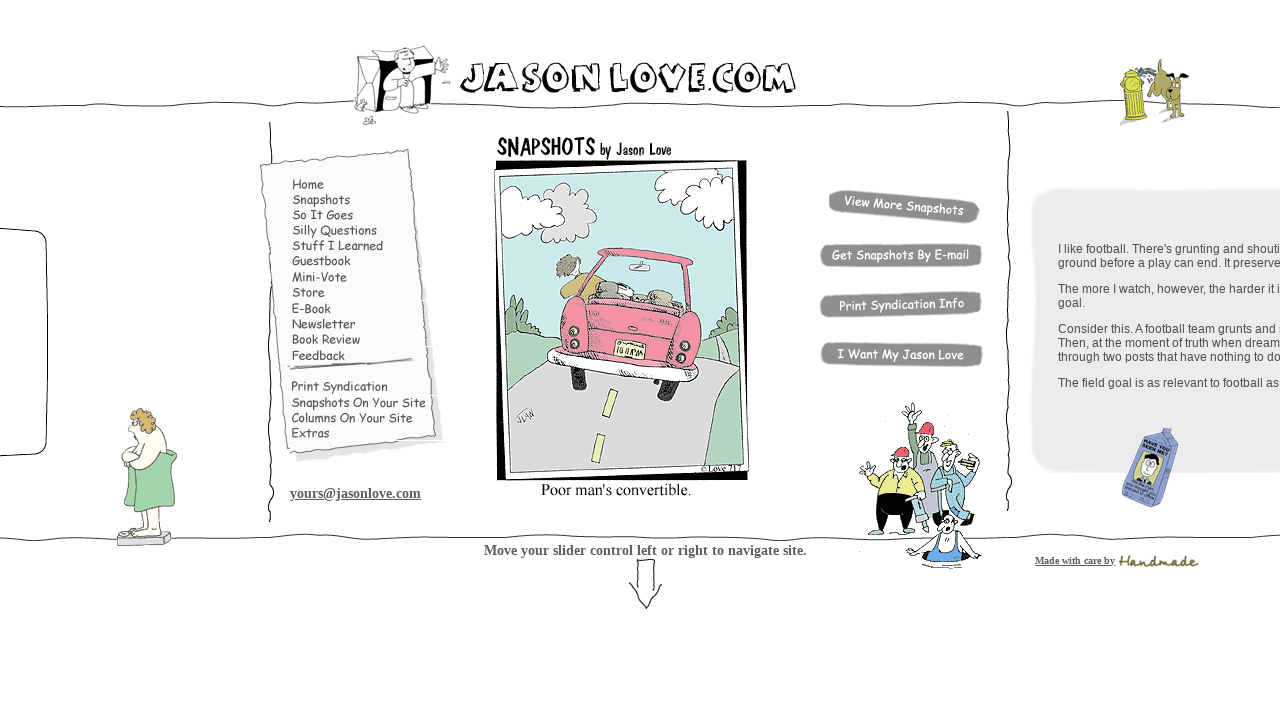

Waited 2000ms before first horizontal scroll
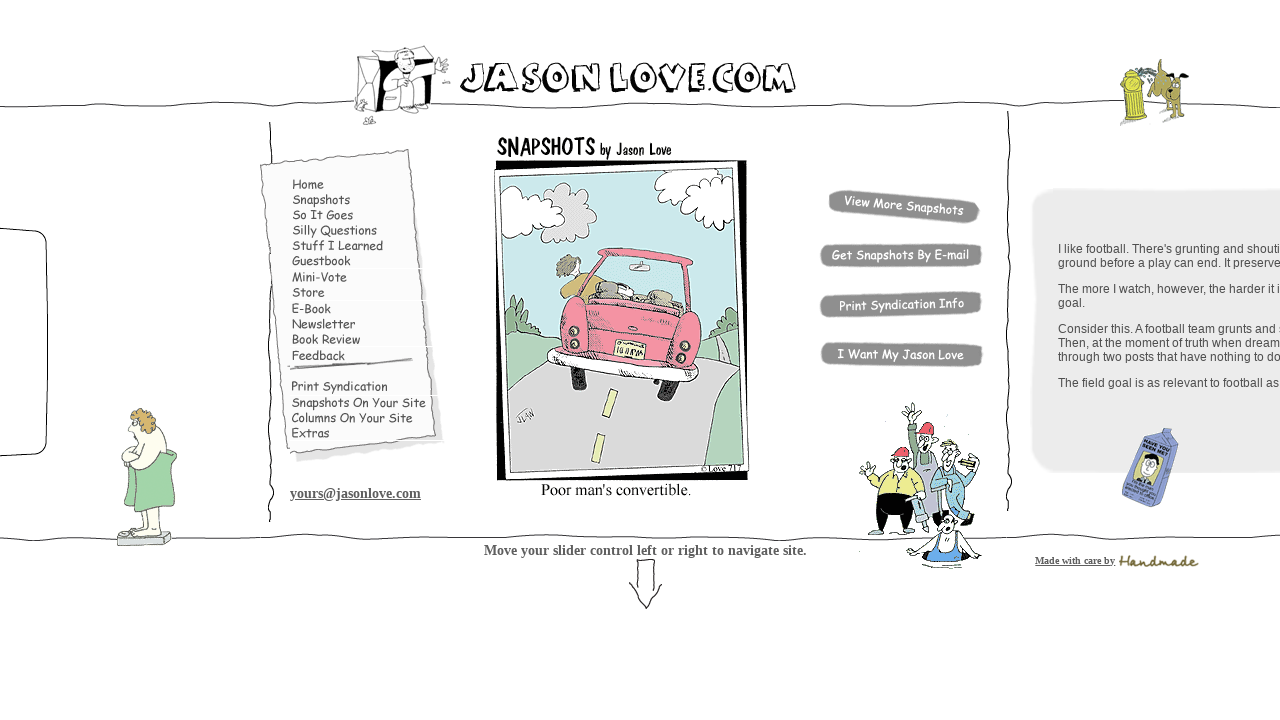

Performed first horizontal scroll right by 5000px
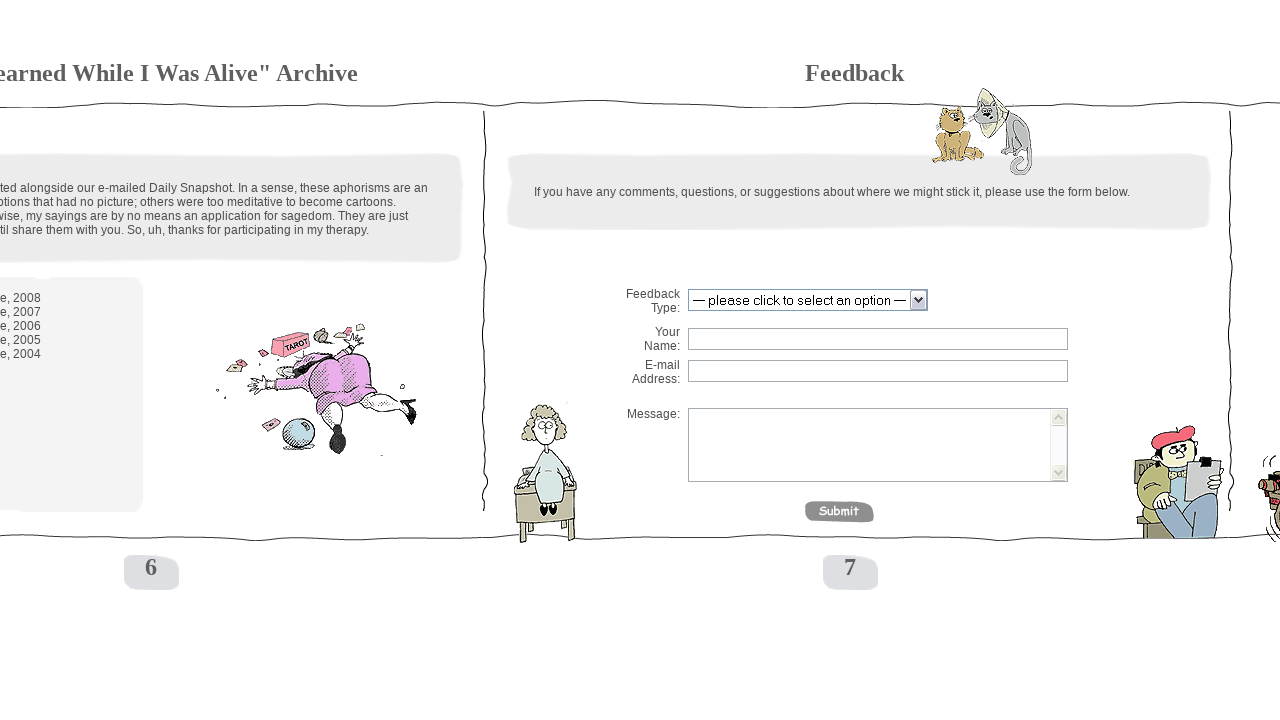

Waited 2000ms before second horizontal scroll
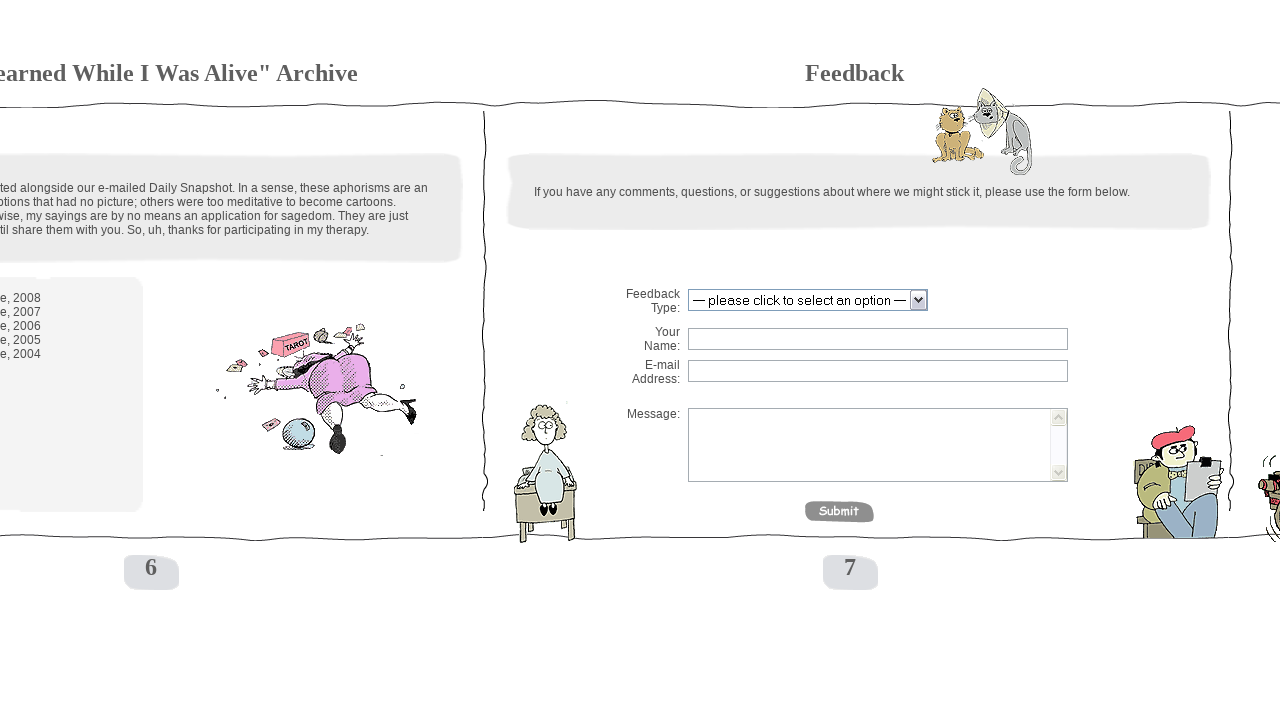

Performed second horizontal scroll right by 5000px
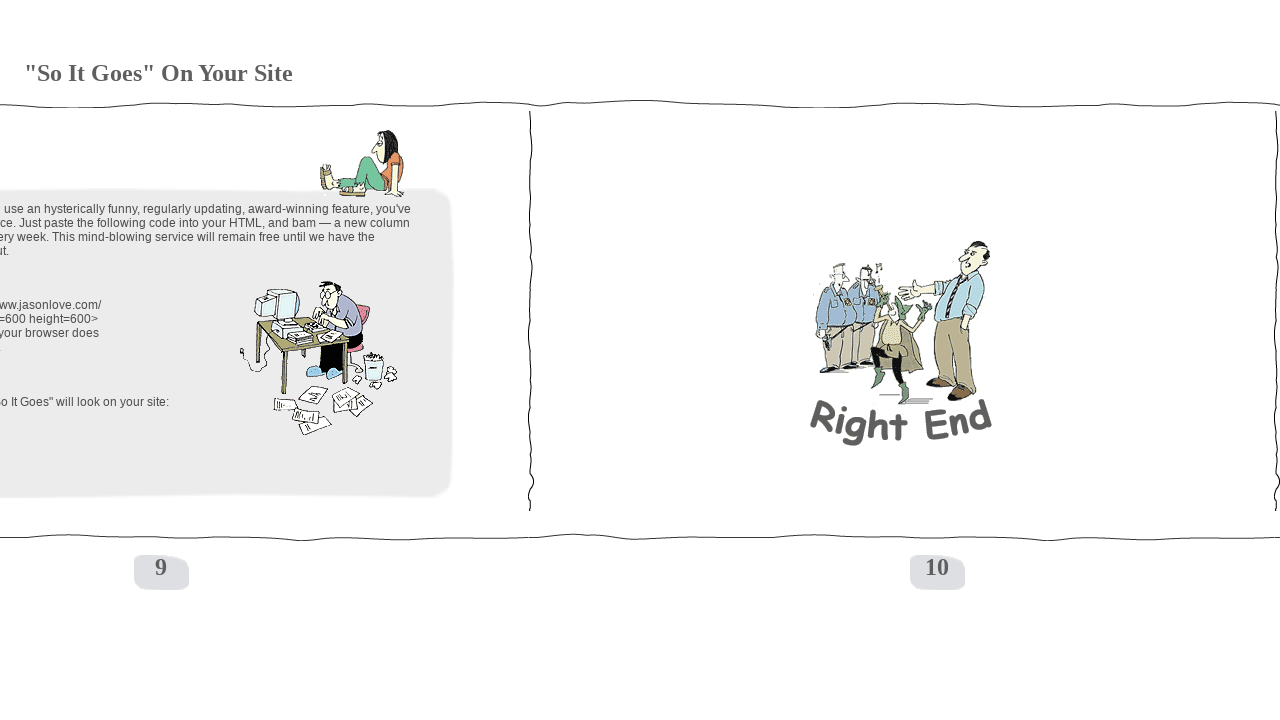

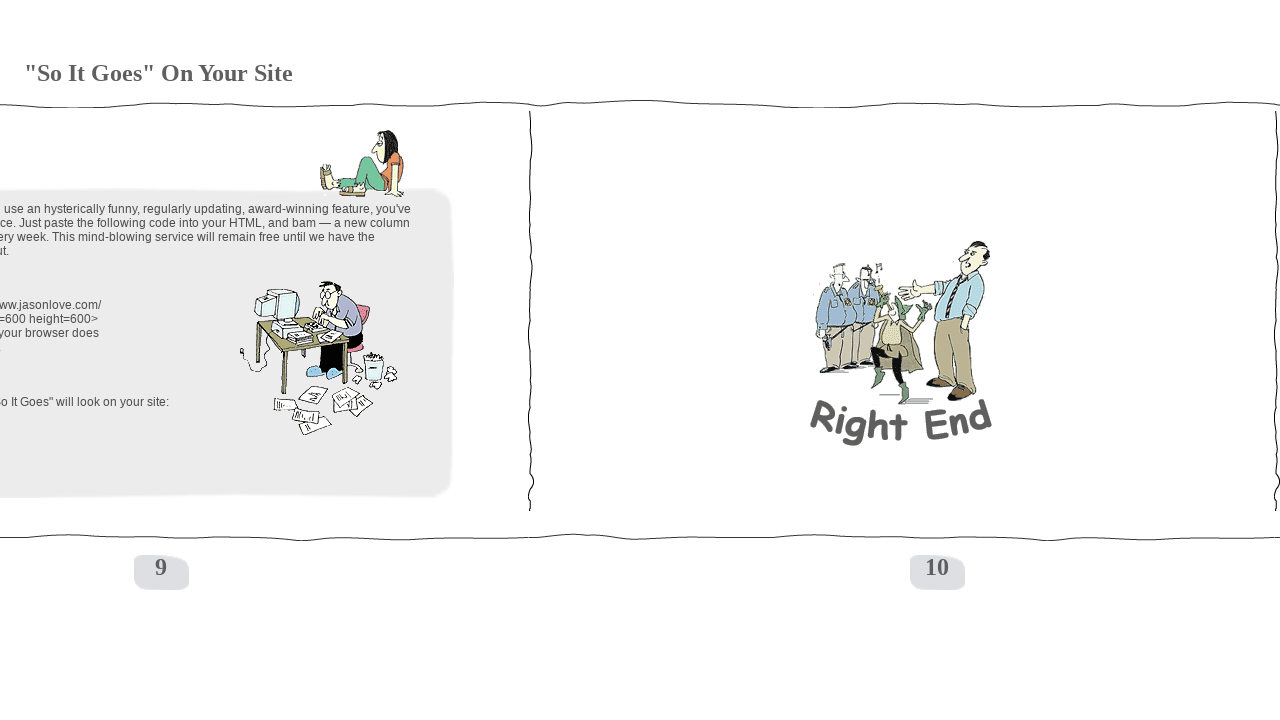